Navigates to a test automation practice page and verifies that the "Double Click" button element is present on the page.

Starting URL: https://testautomationpractice.blogspot.com/

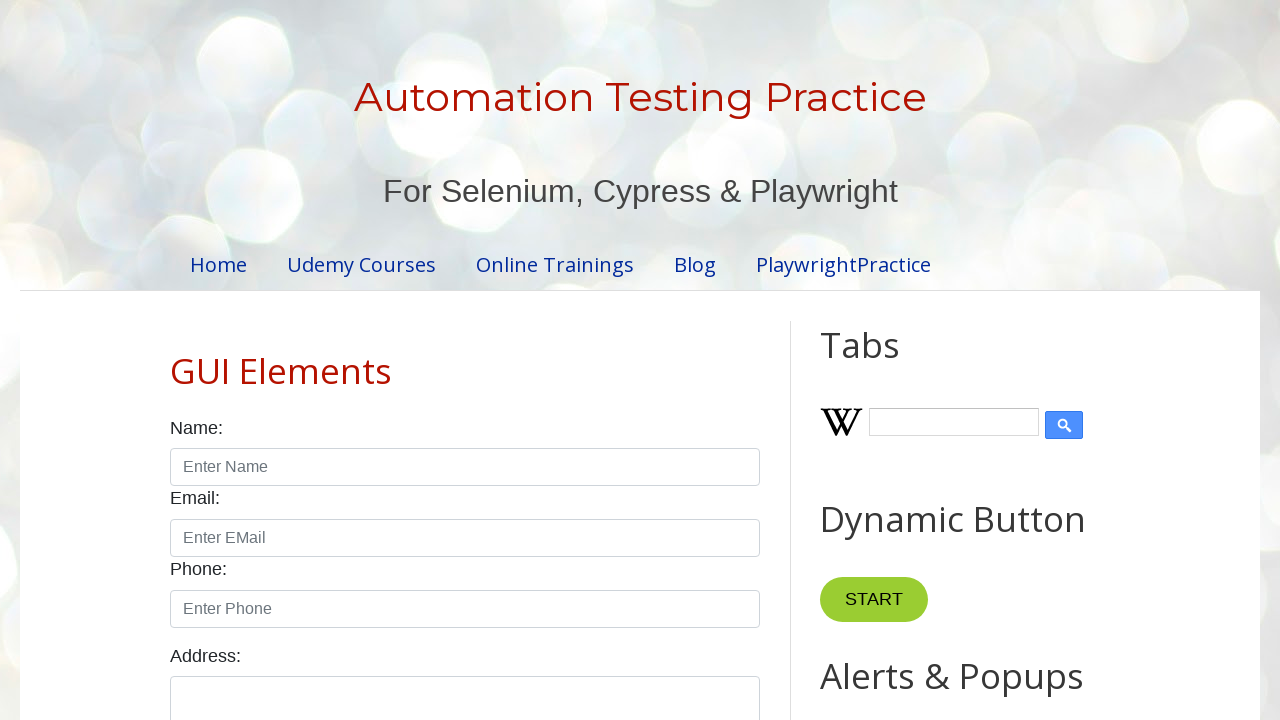

Navigated to test automation practice page
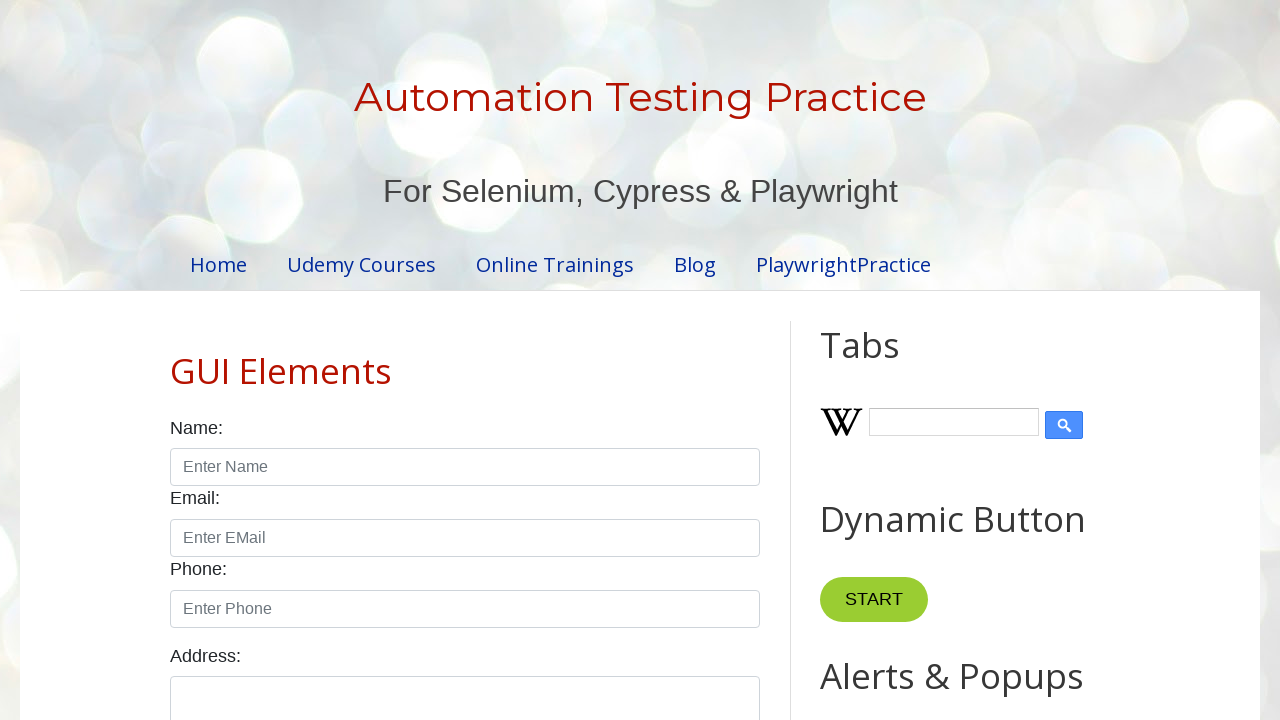

Double Click button element is present and visible on the page
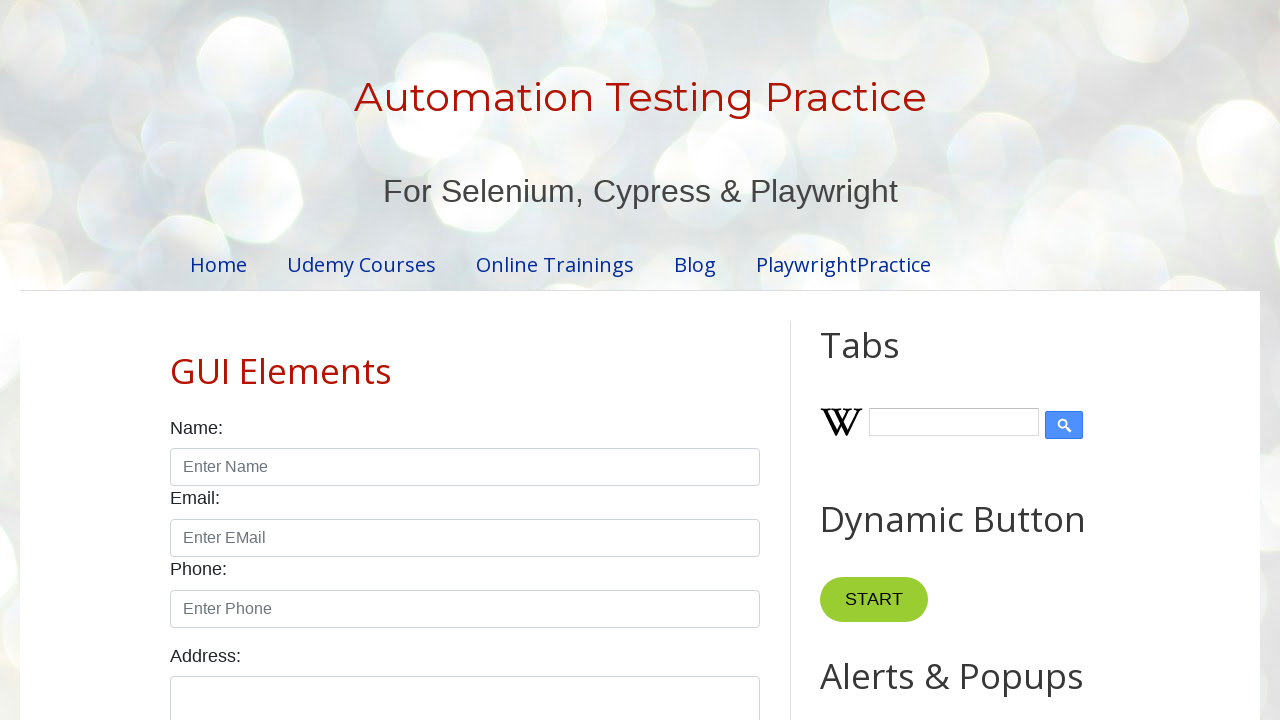

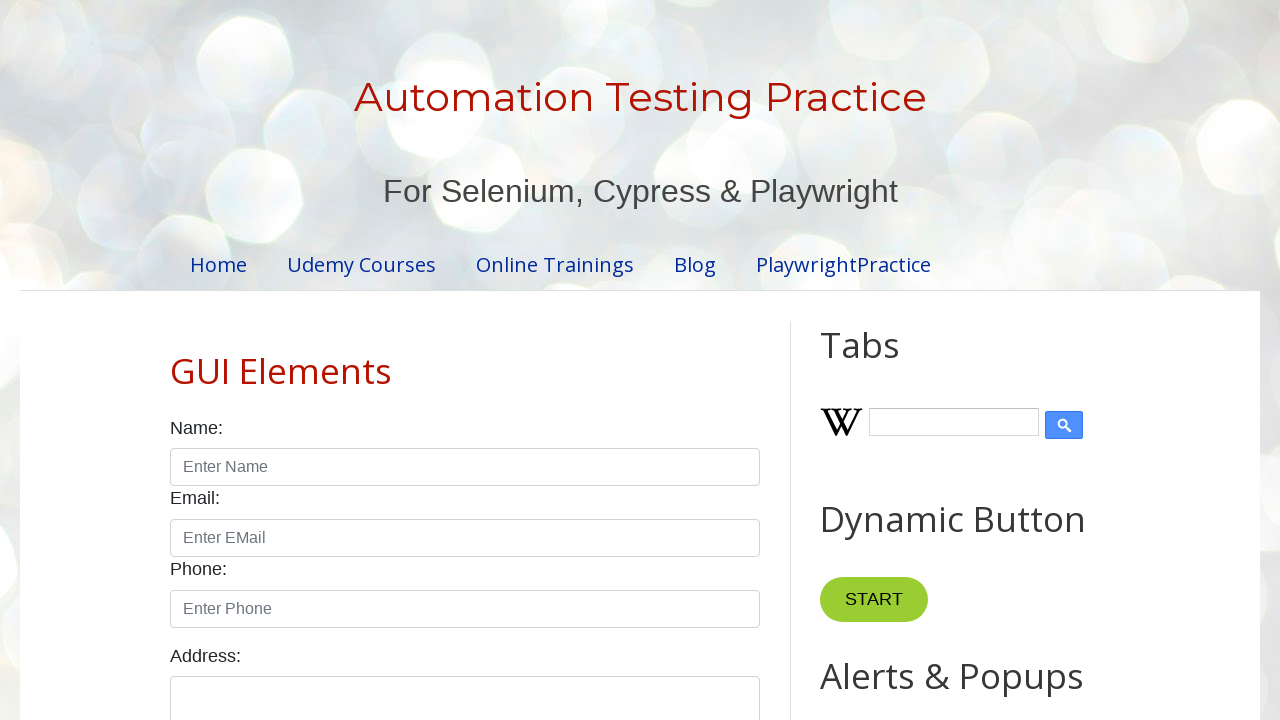